Navigates to an automation practice page and scrolls to the bottom of the page

Starting URL: https://rahulshettyacademy.com/AutomationPractice

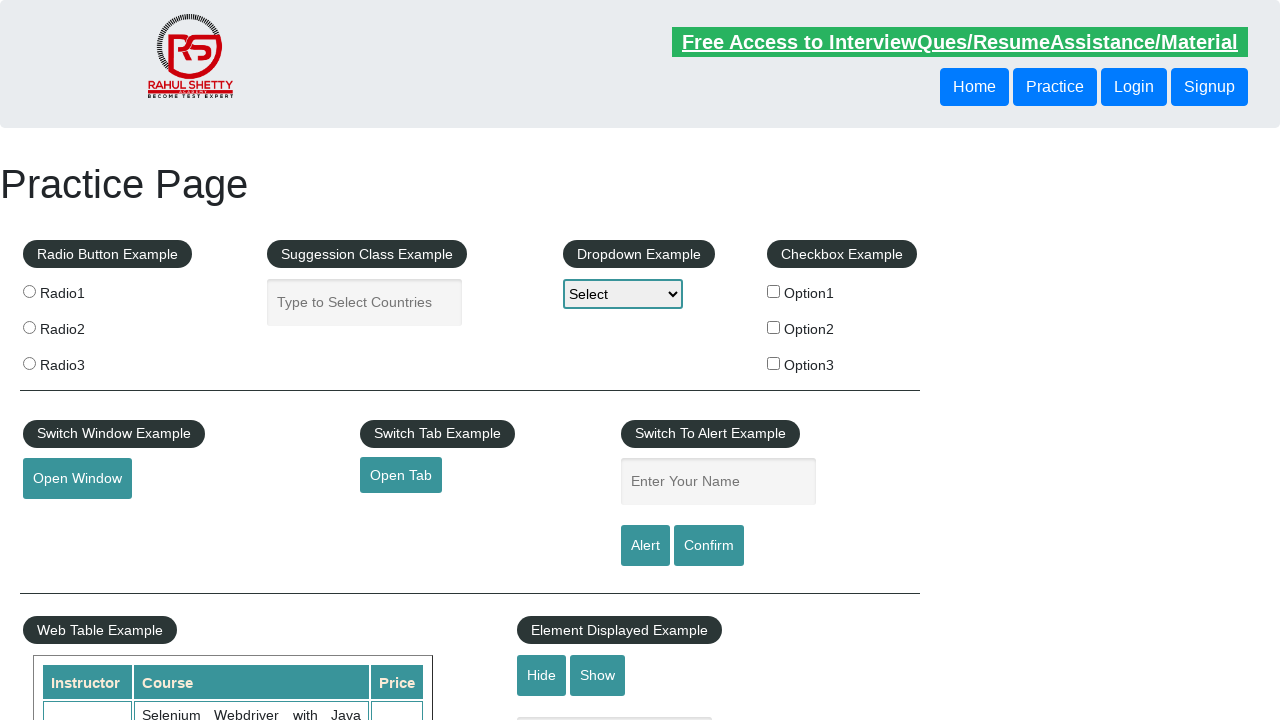

Scrolled to the bottom of the page
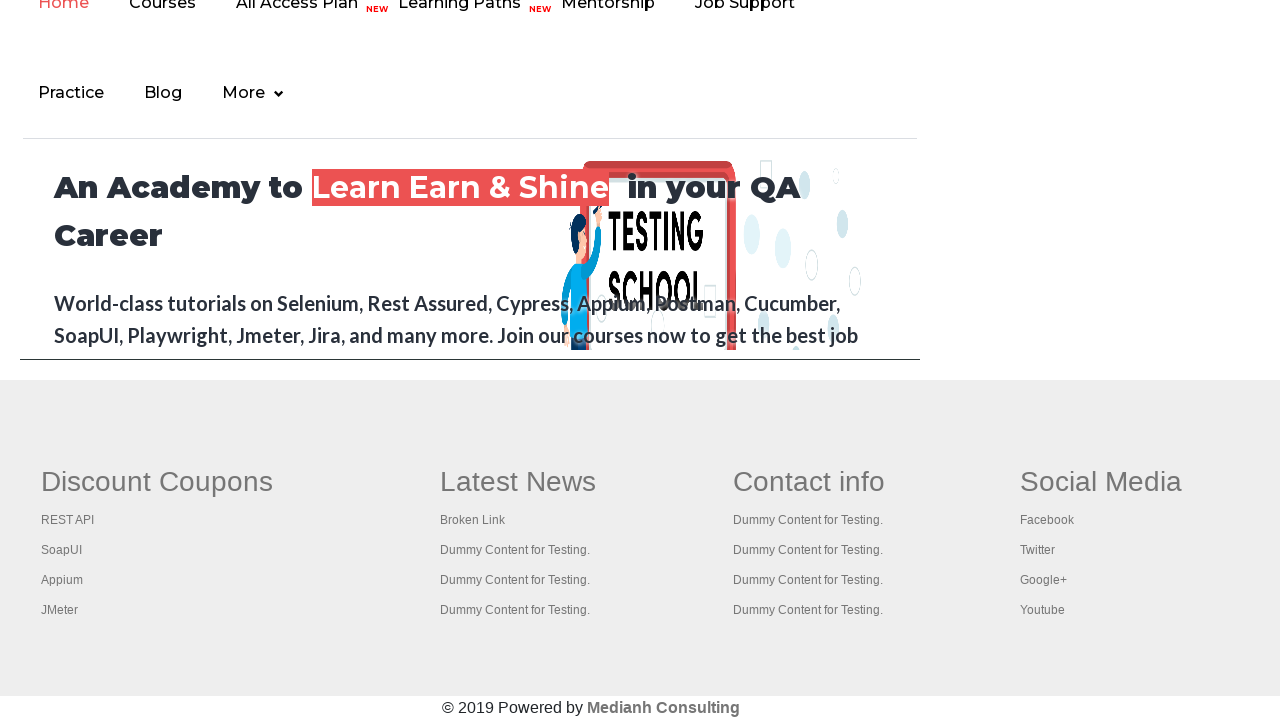

Waited 1 second for scroll to complete
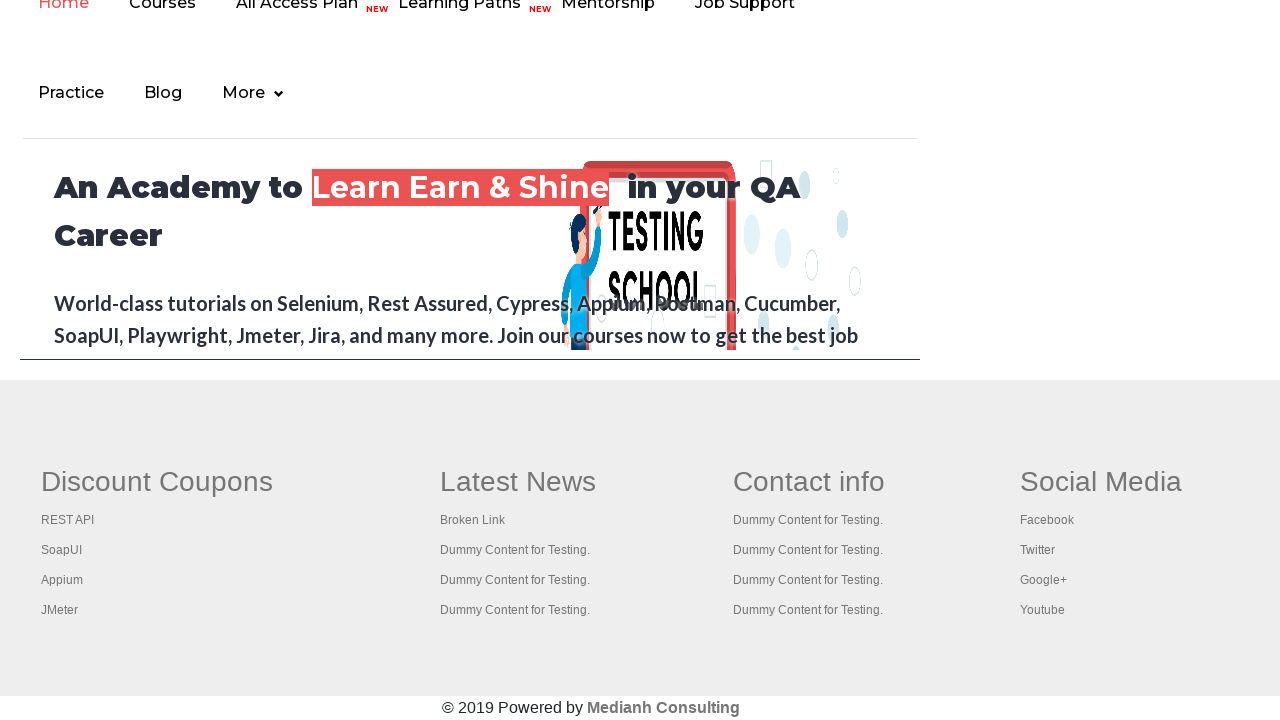

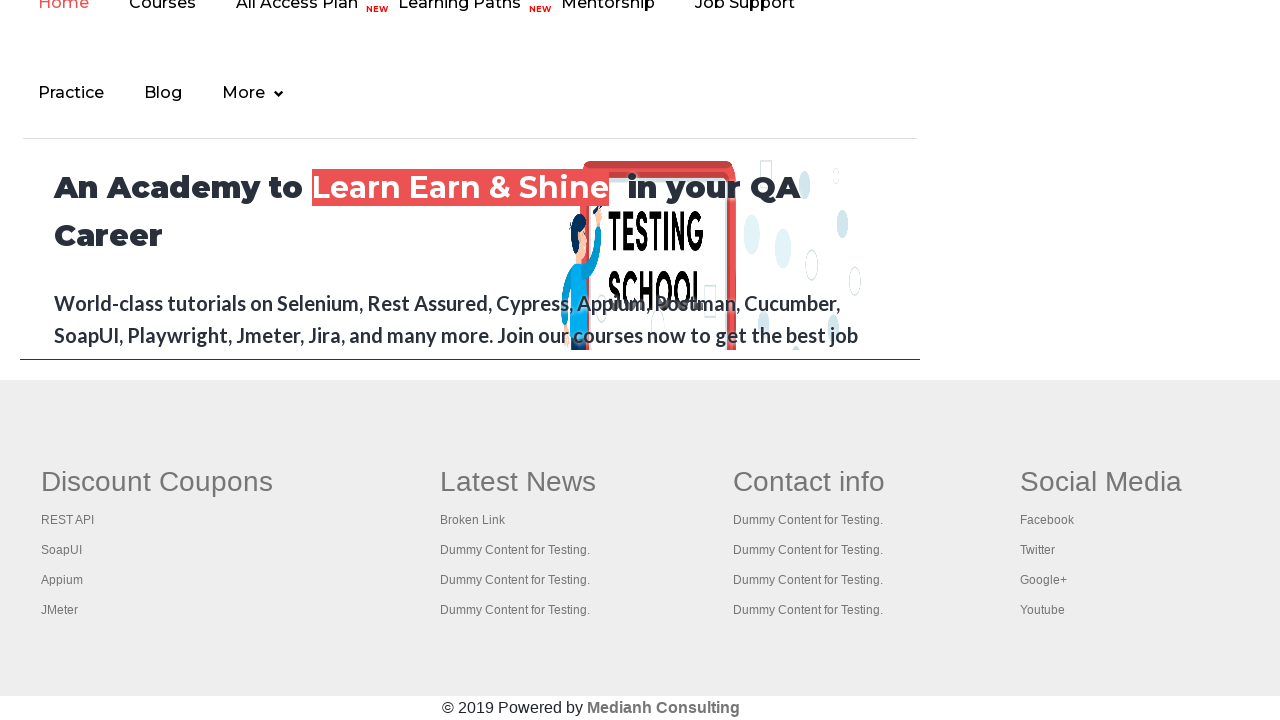